Tests entering text into a JavaScript prompt by clicking the third button, entering a name in the prompt, accepting it, and verifying the entered name appears in the result

Starting URL: https://the-internet.herokuapp.com/javascript_alerts

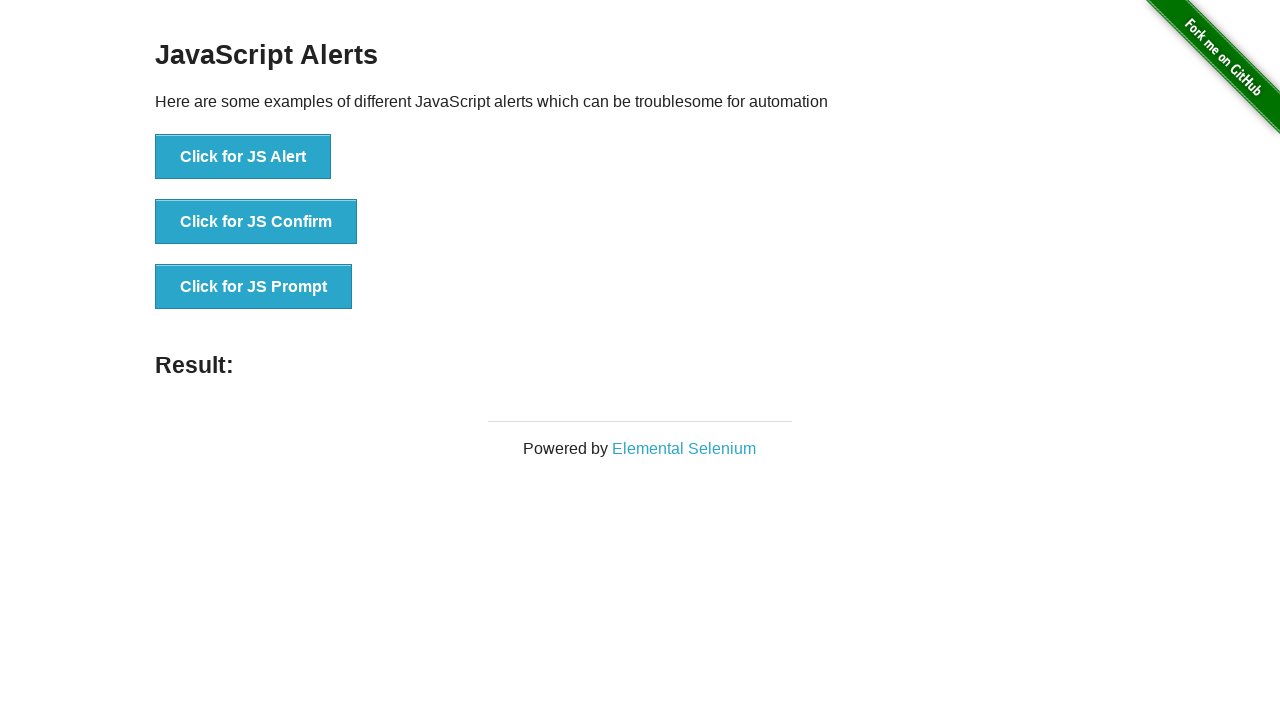

Set up dialog handler to accept prompt with 'Marcus'
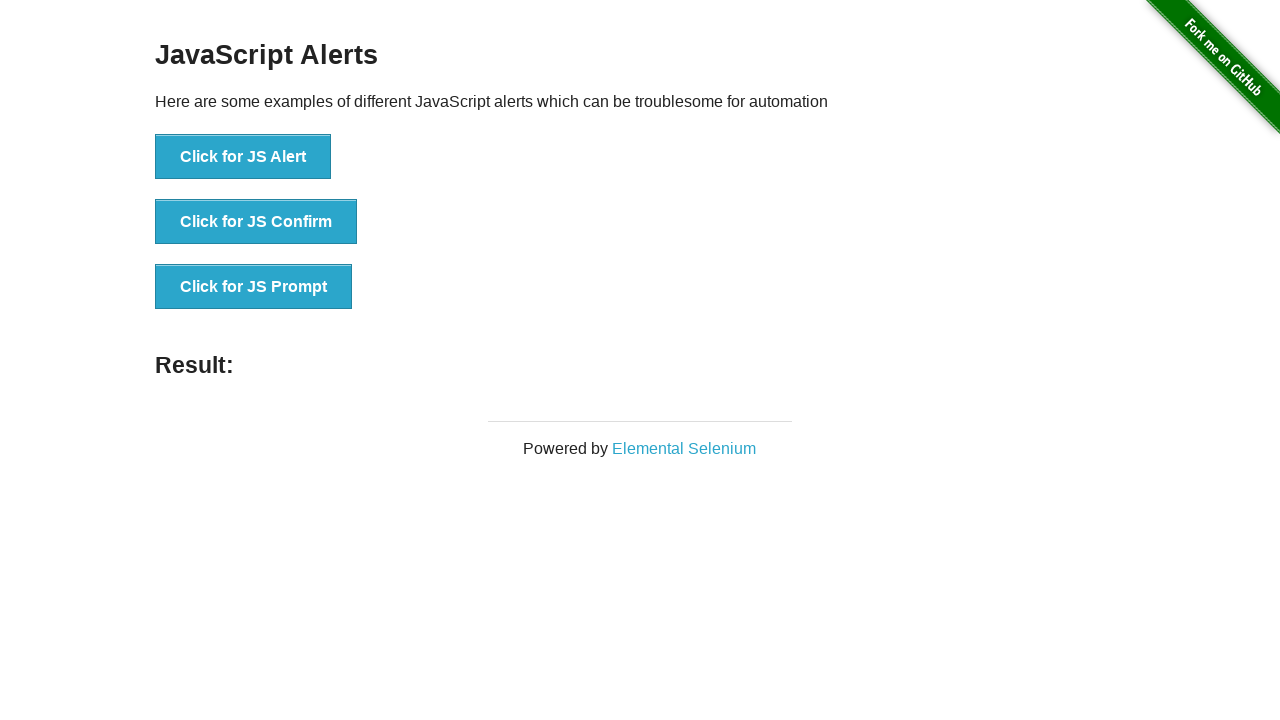

Clicked the 'Click for JS Prompt' button to trigger JavaScript prompt dialog at (254, 287) on xpath=//*[text()='Click for JS Prompt']
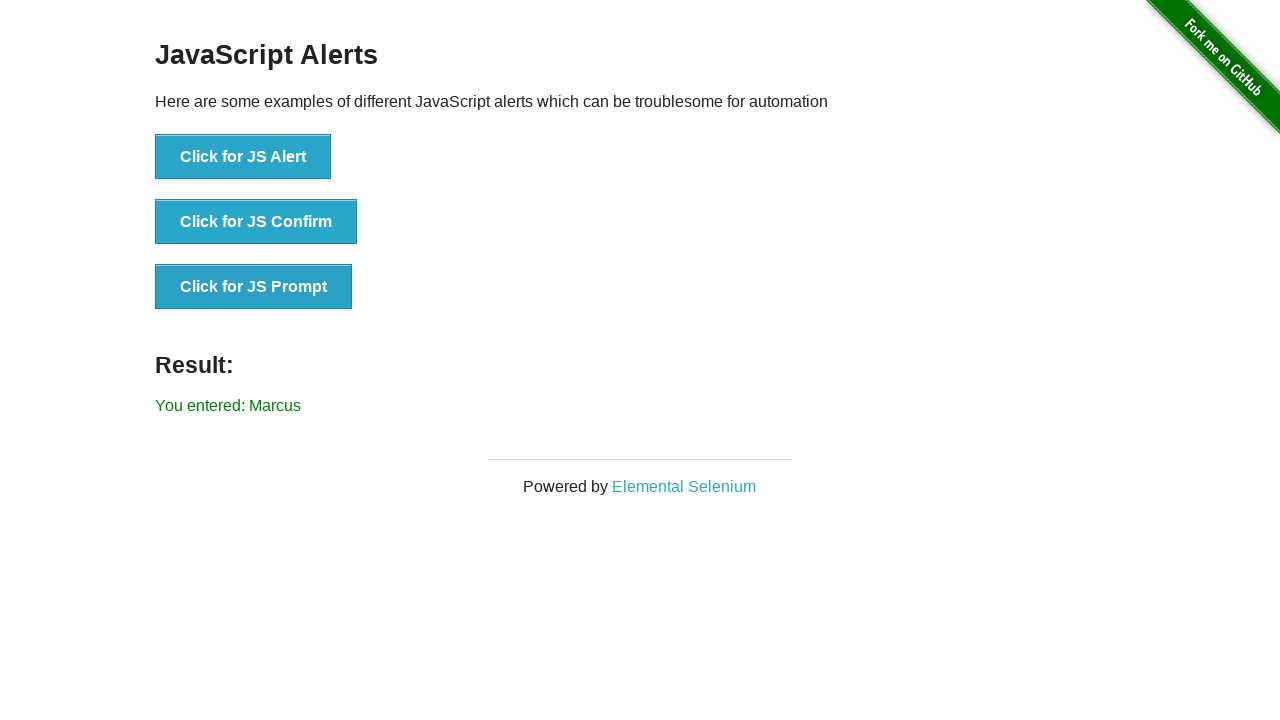

Verified result message displays 'You entered: Marcus'
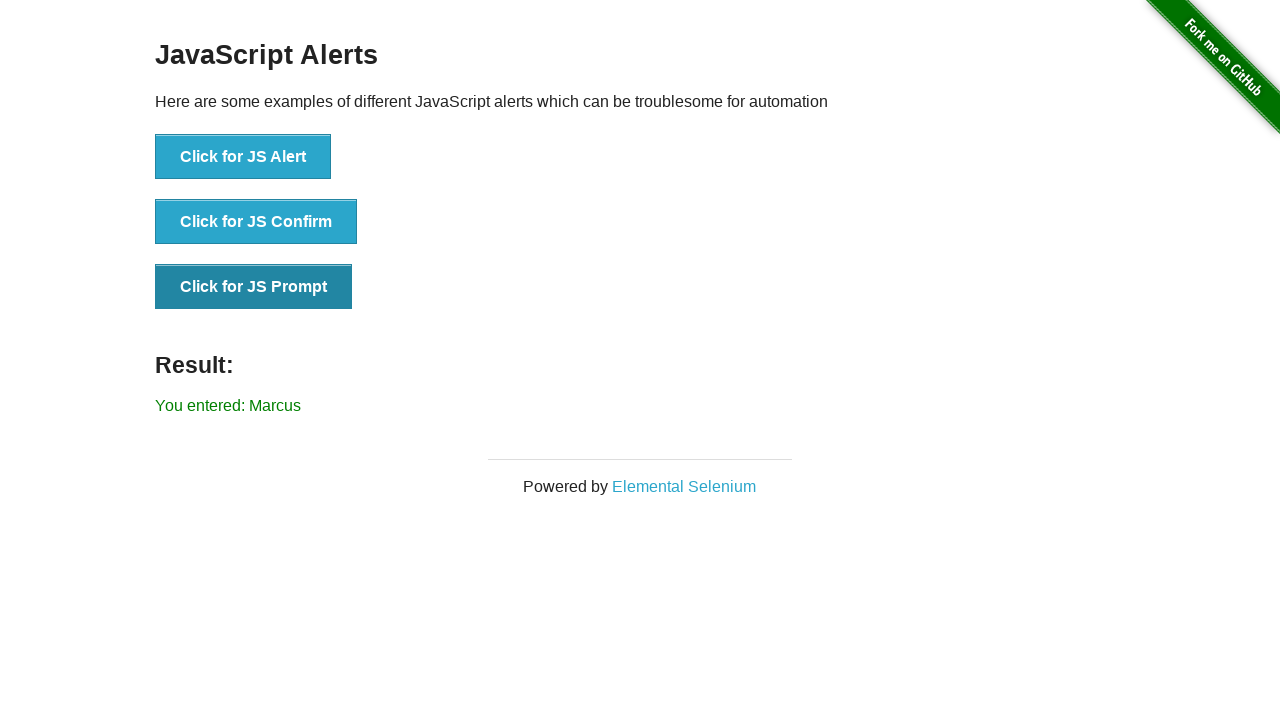

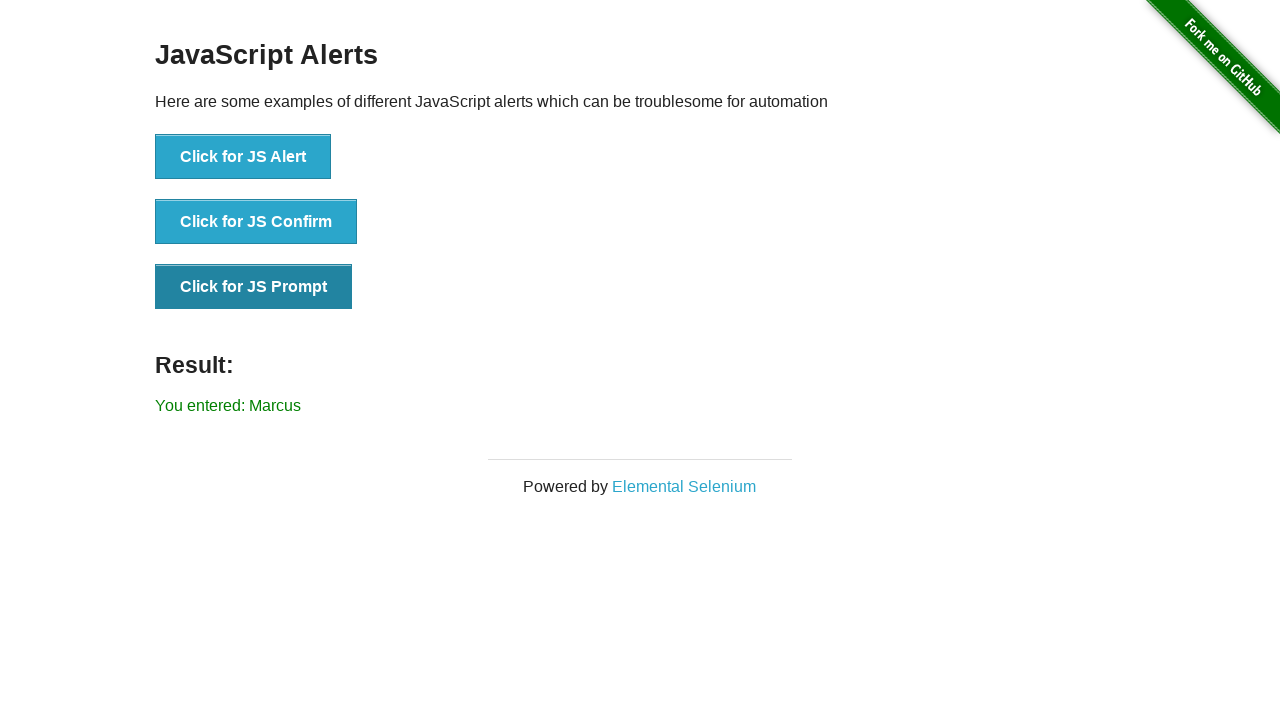